Tests drag and drop functionality by dragging an image element into a target box element

Starting URL: https://formy-project.herokuapp.com/dragdrop

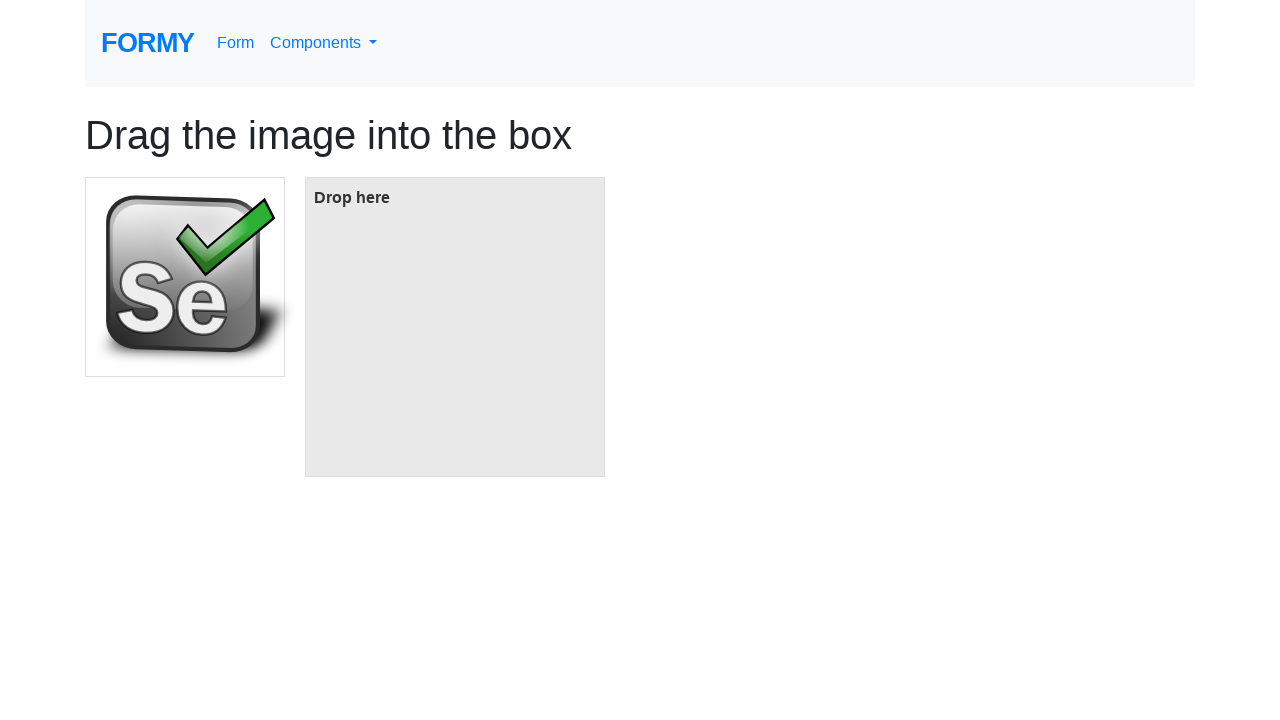

Dragged image element and dropped it into target box at (455, 327)
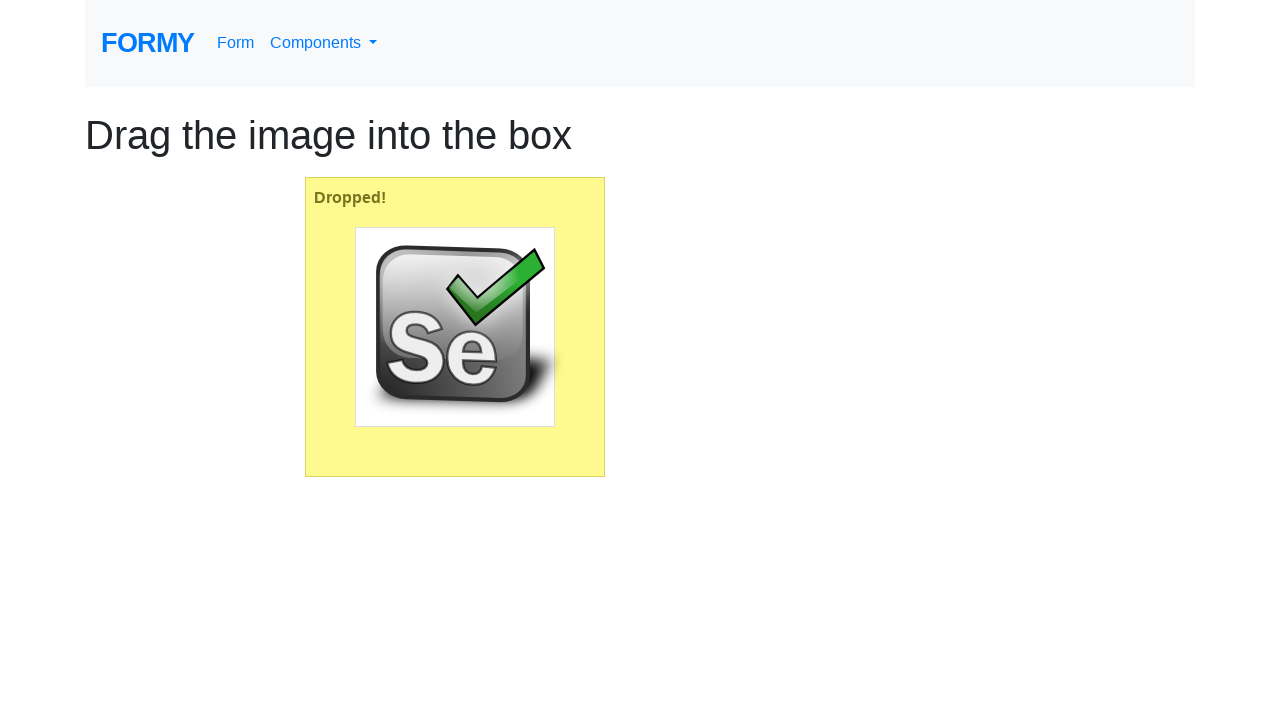

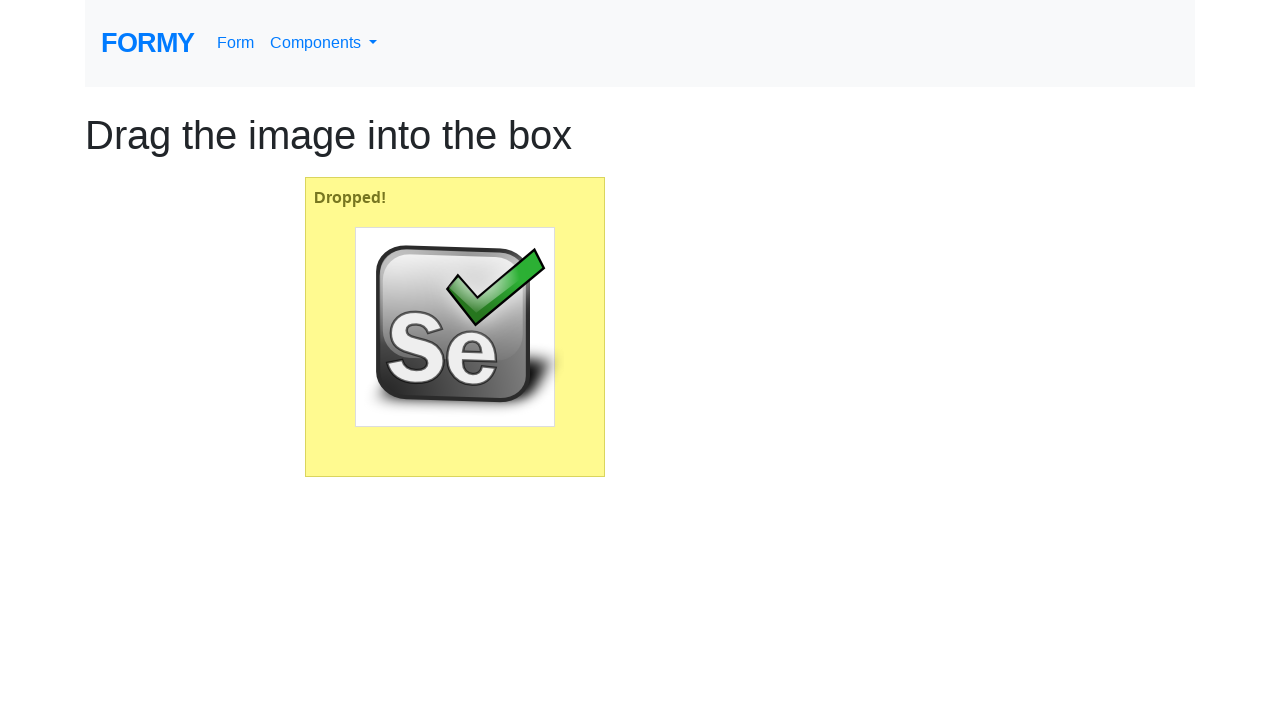